Tests dynamic dropdown/autocomplete functionality by typing a search term and selecting a matching option from the suggestions list

Starting URL: https://rahulshettyacademy.com/AutomationPractice/

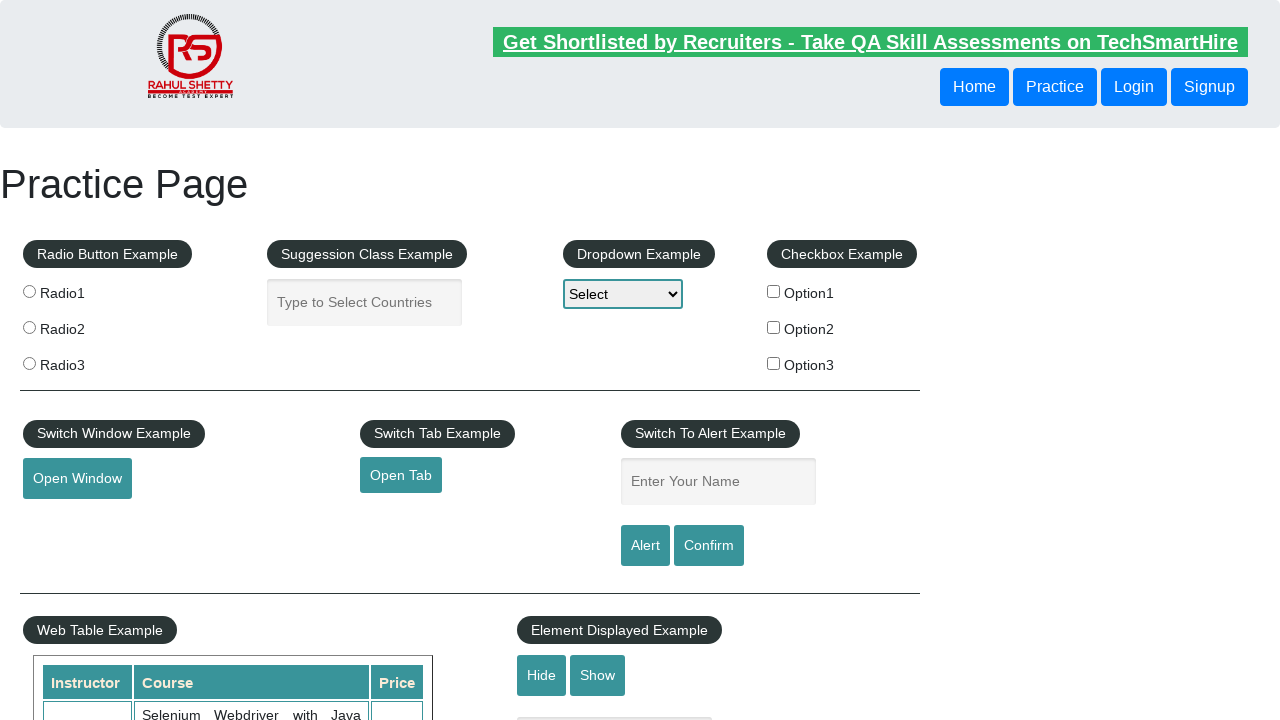

Typed 'ind' into autocomplete field to trigger suggestions on #autocomplete
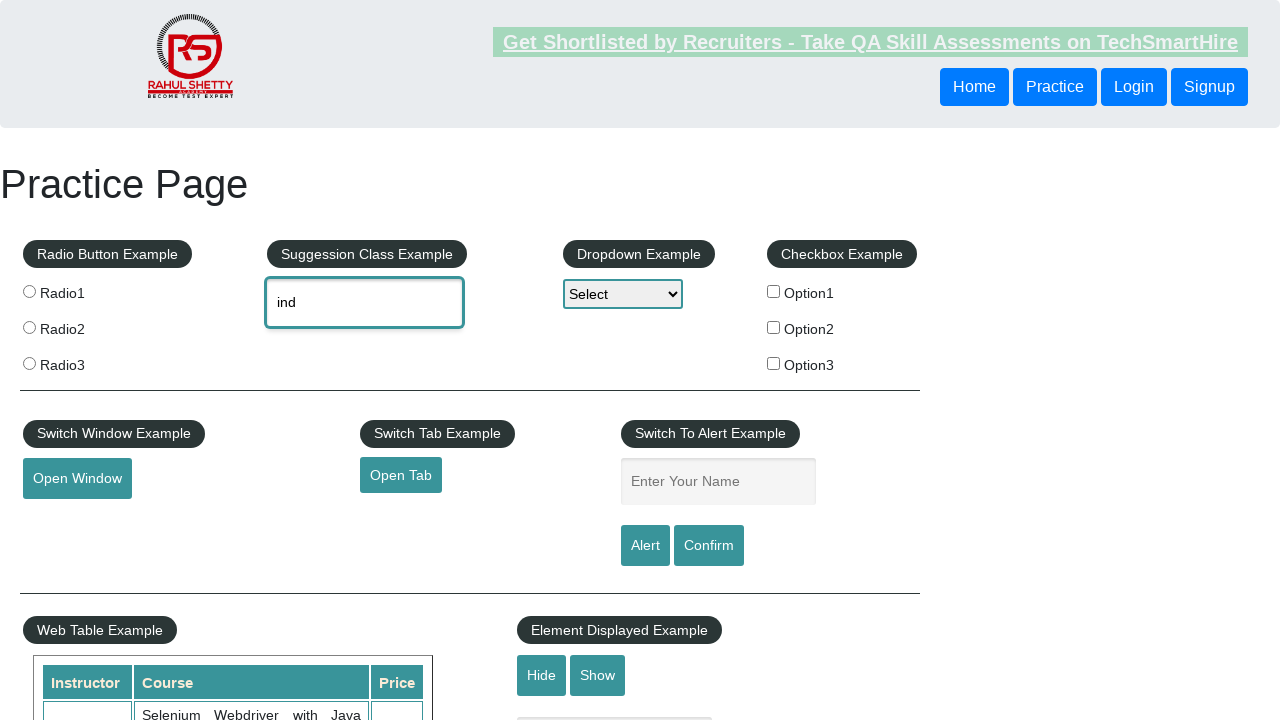

Autocomplete suggestion list loaded
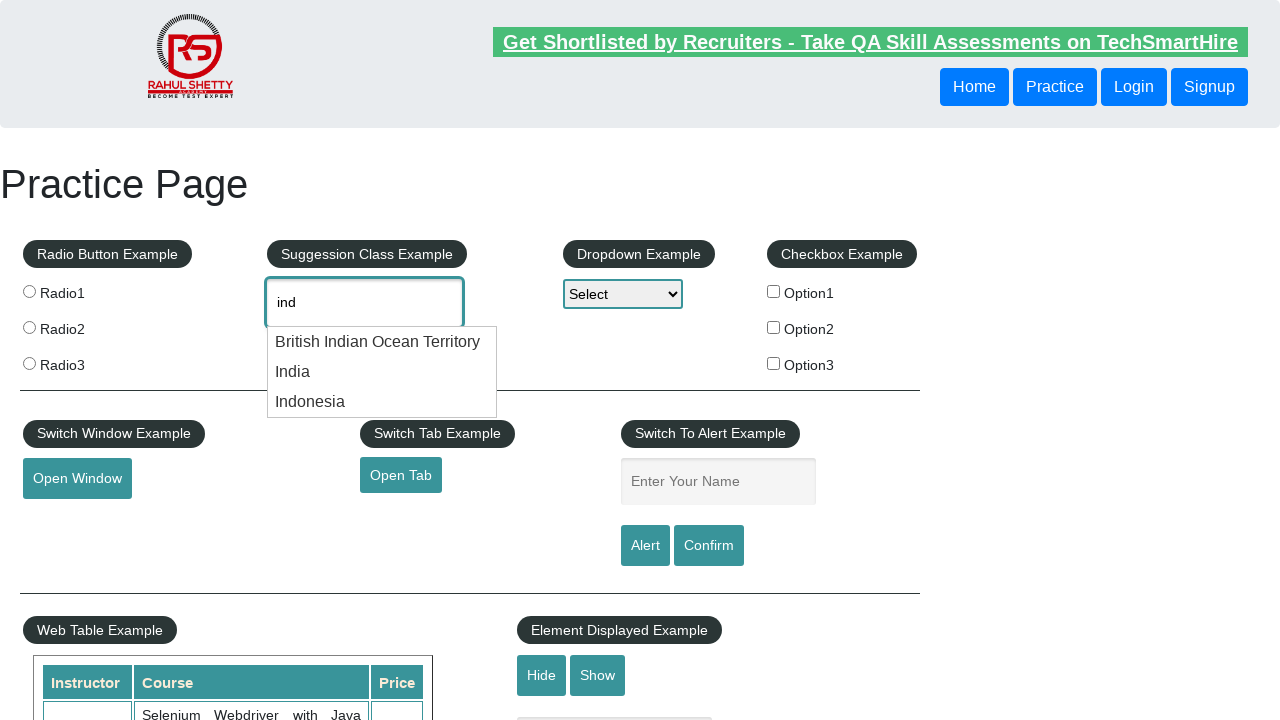

Selected 'India' from autocomplete dropdown options at (382, 372) on li.ui-menu-item >> nth=1
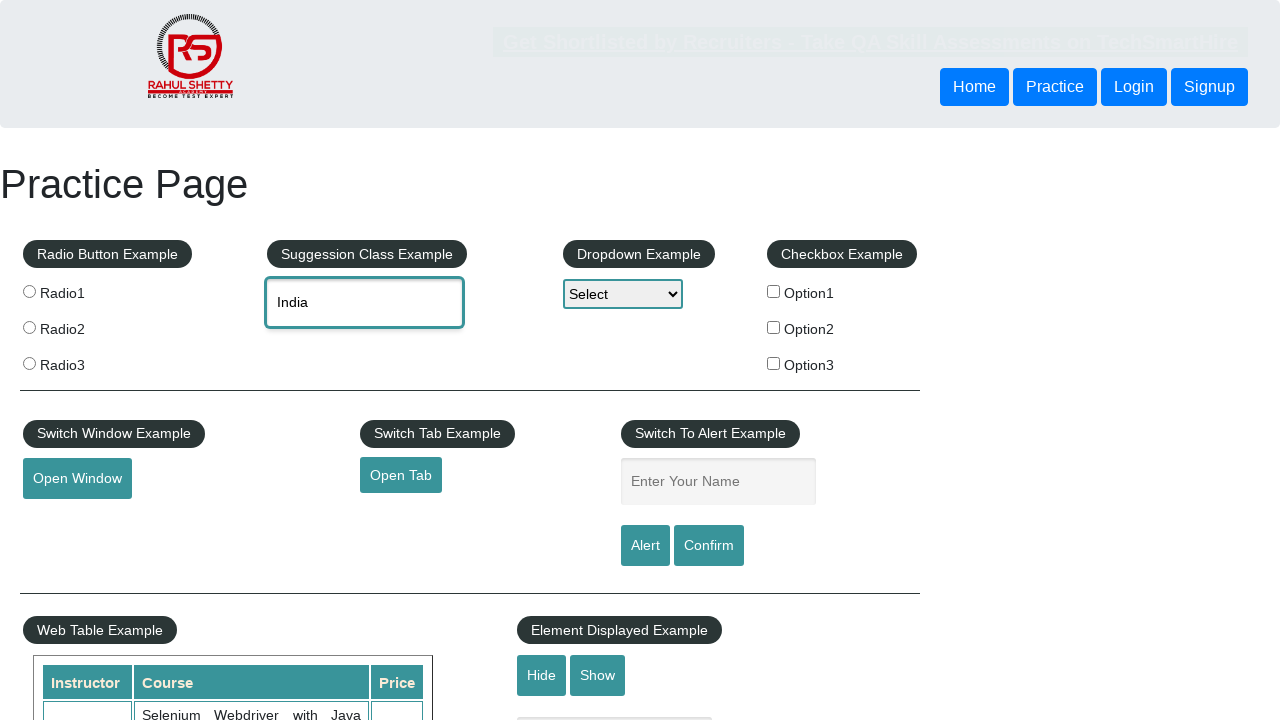

Selection processing completed
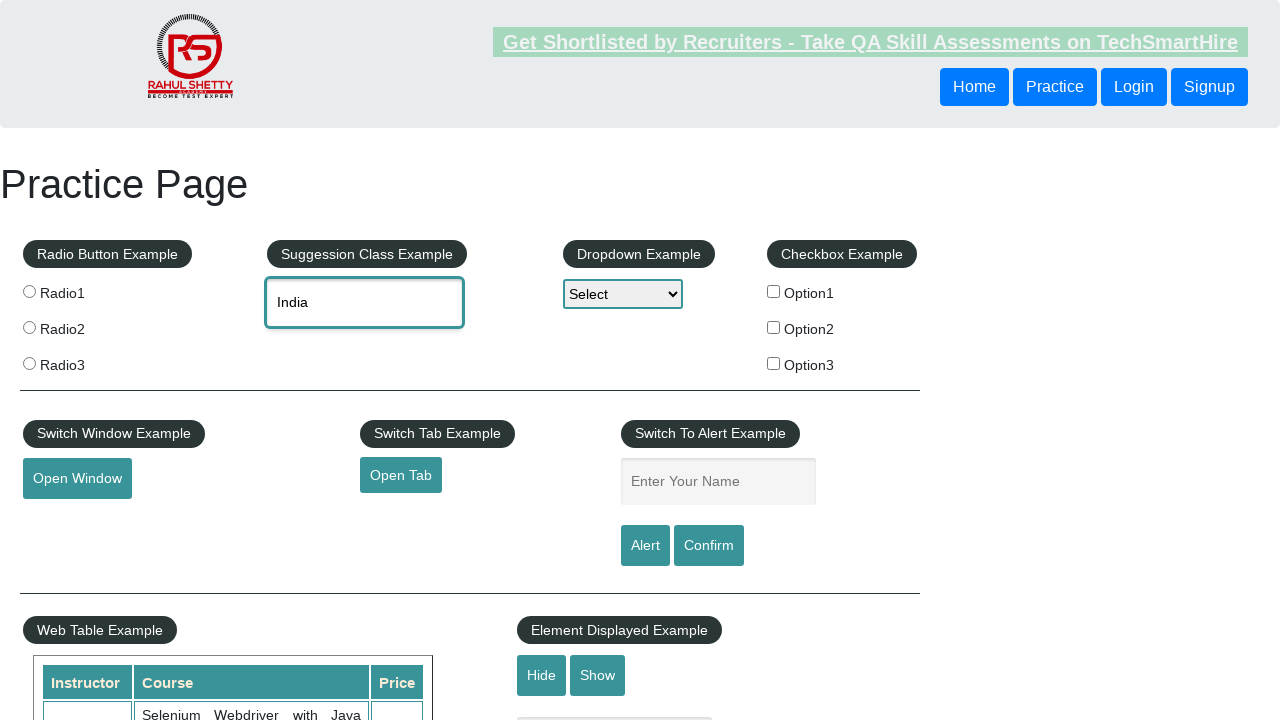

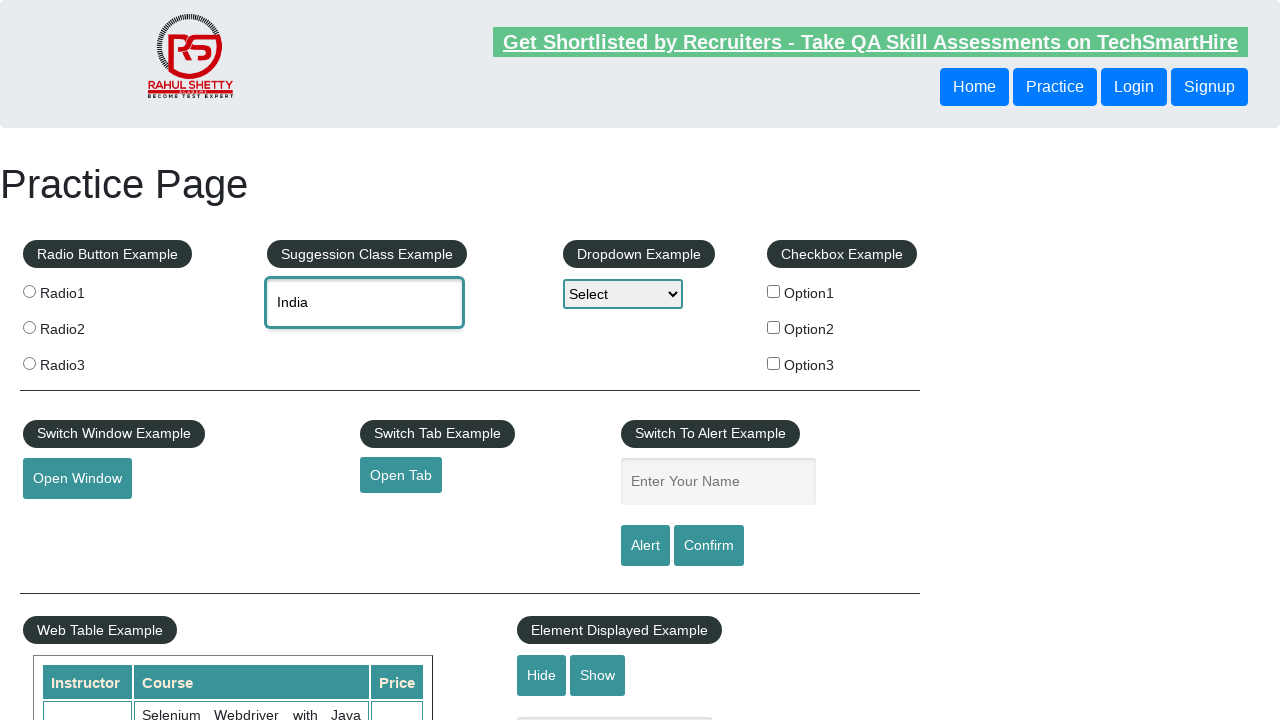